Tests the infinite scroll functionality on Spinny's used cars listing page by scrolling down to load more car listings and verifying that new listings appear.

Starting URL: https://www.spinny.com/used-cars-in-bangalore/s/

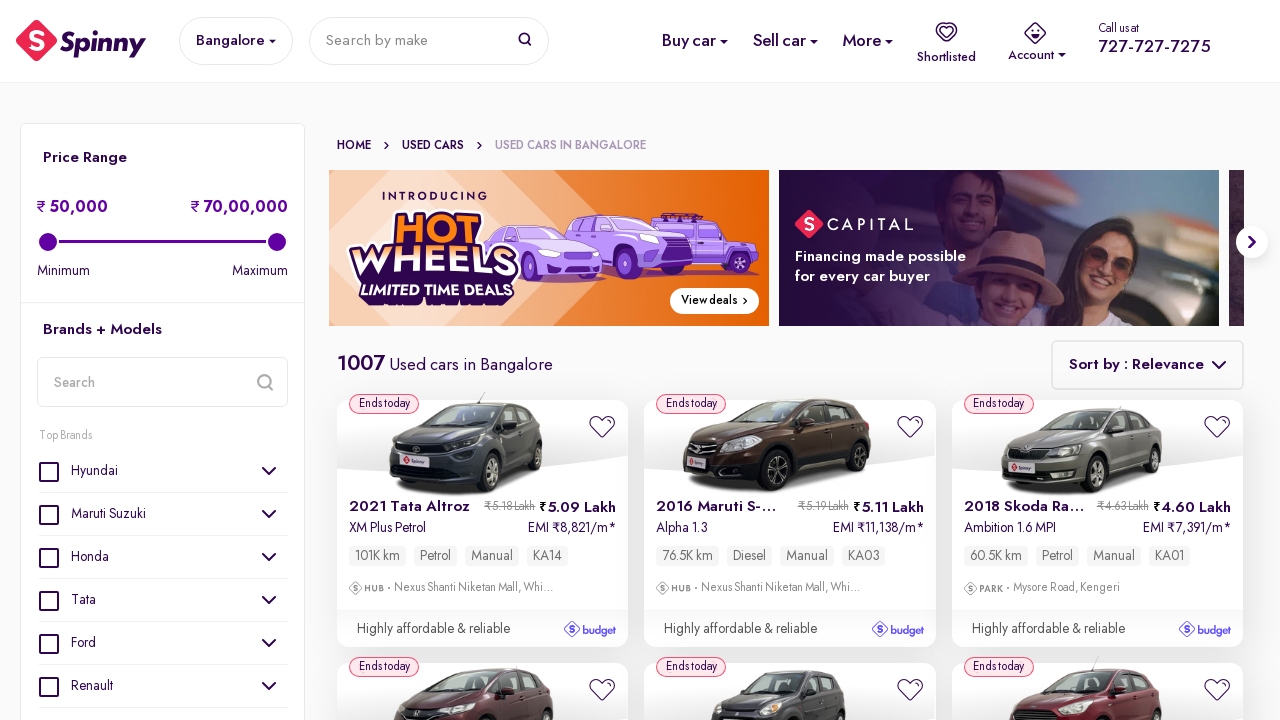

Waited for initial car listings to load
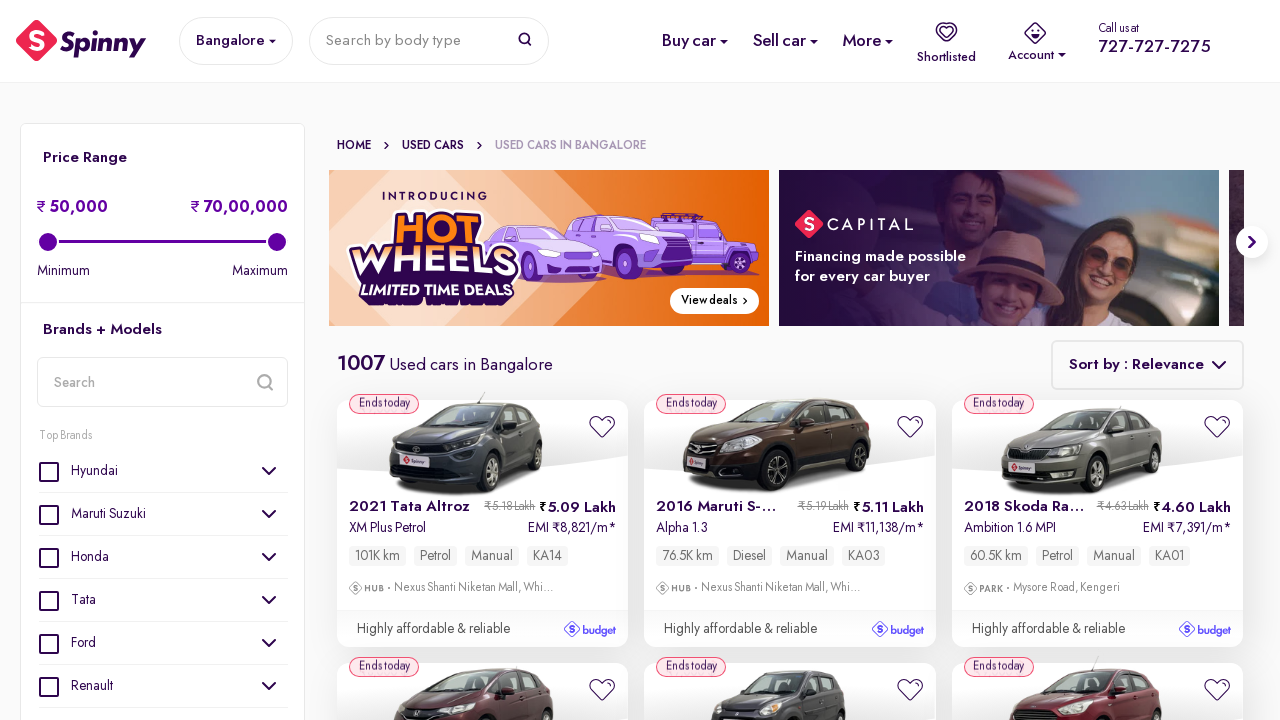

Set viewport size to 1920x1080 for better visibility
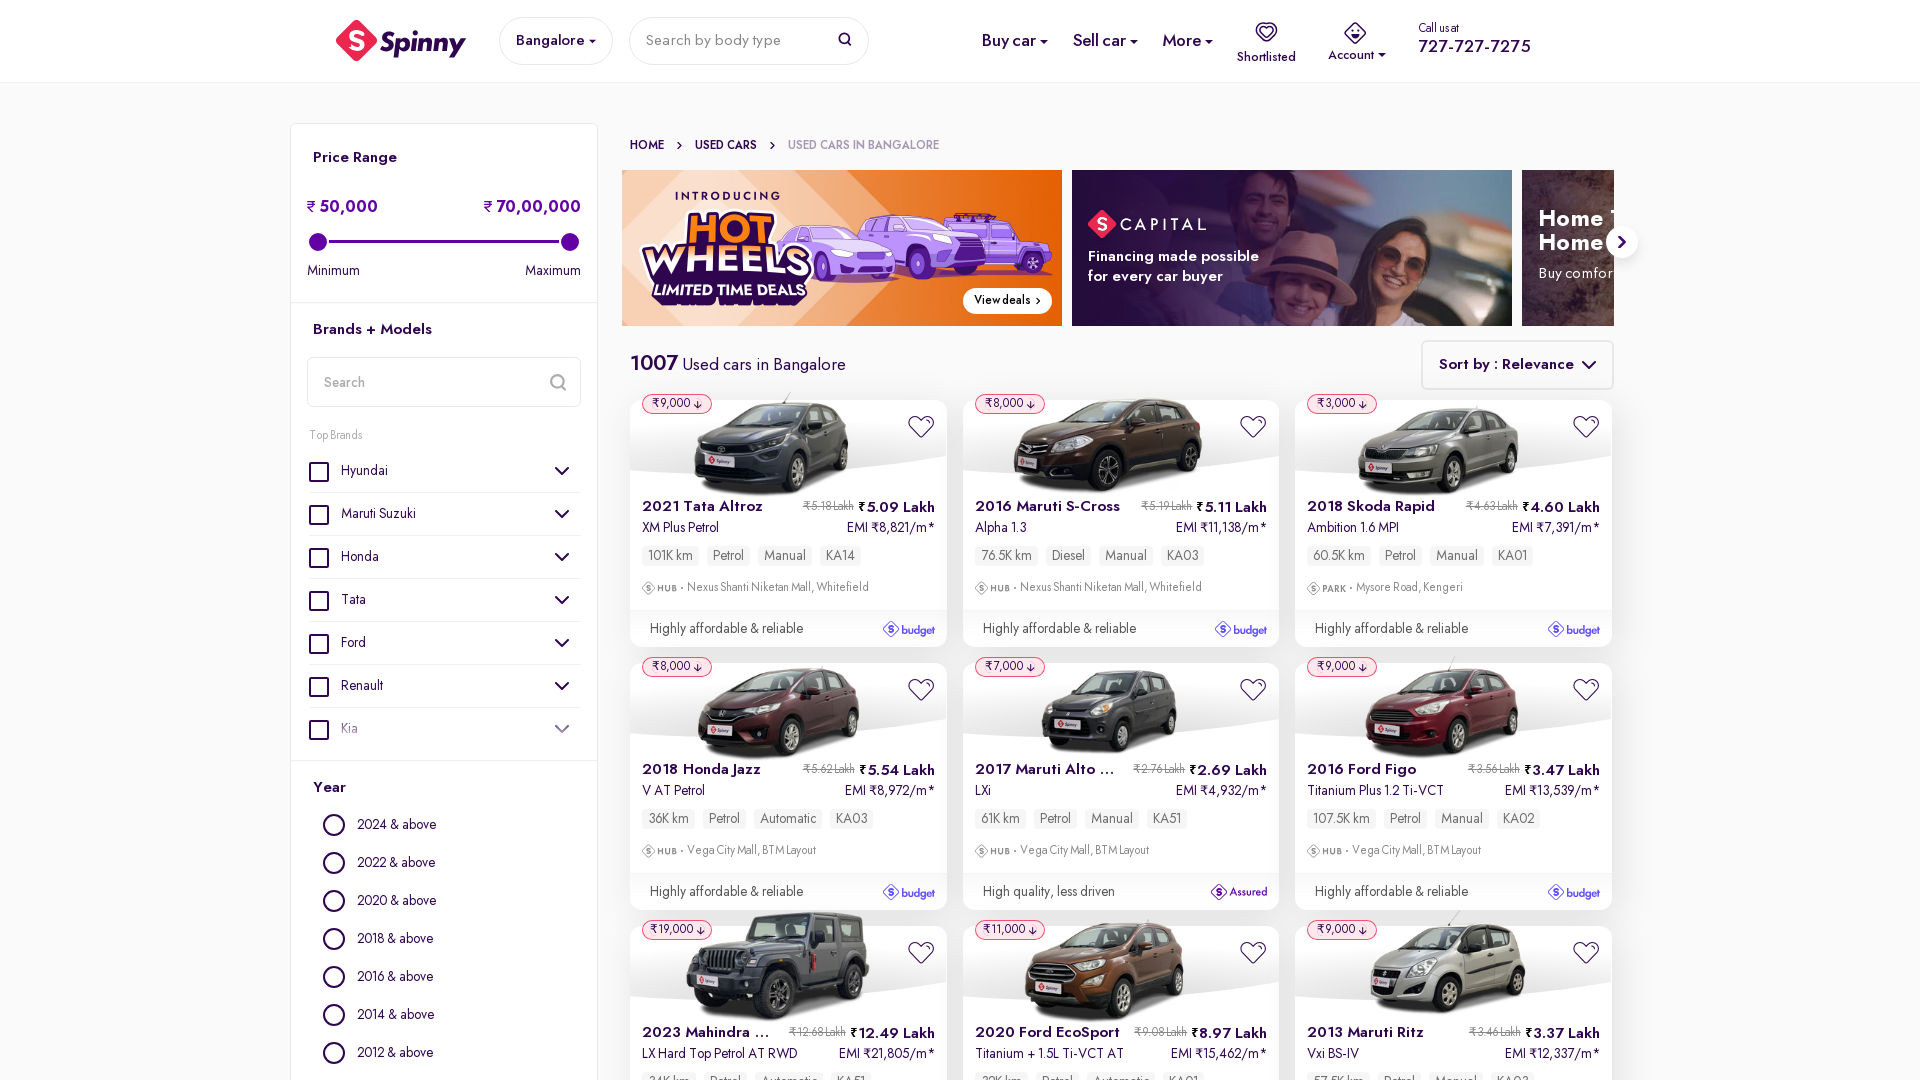

Counted initial car listings: 22 listings found
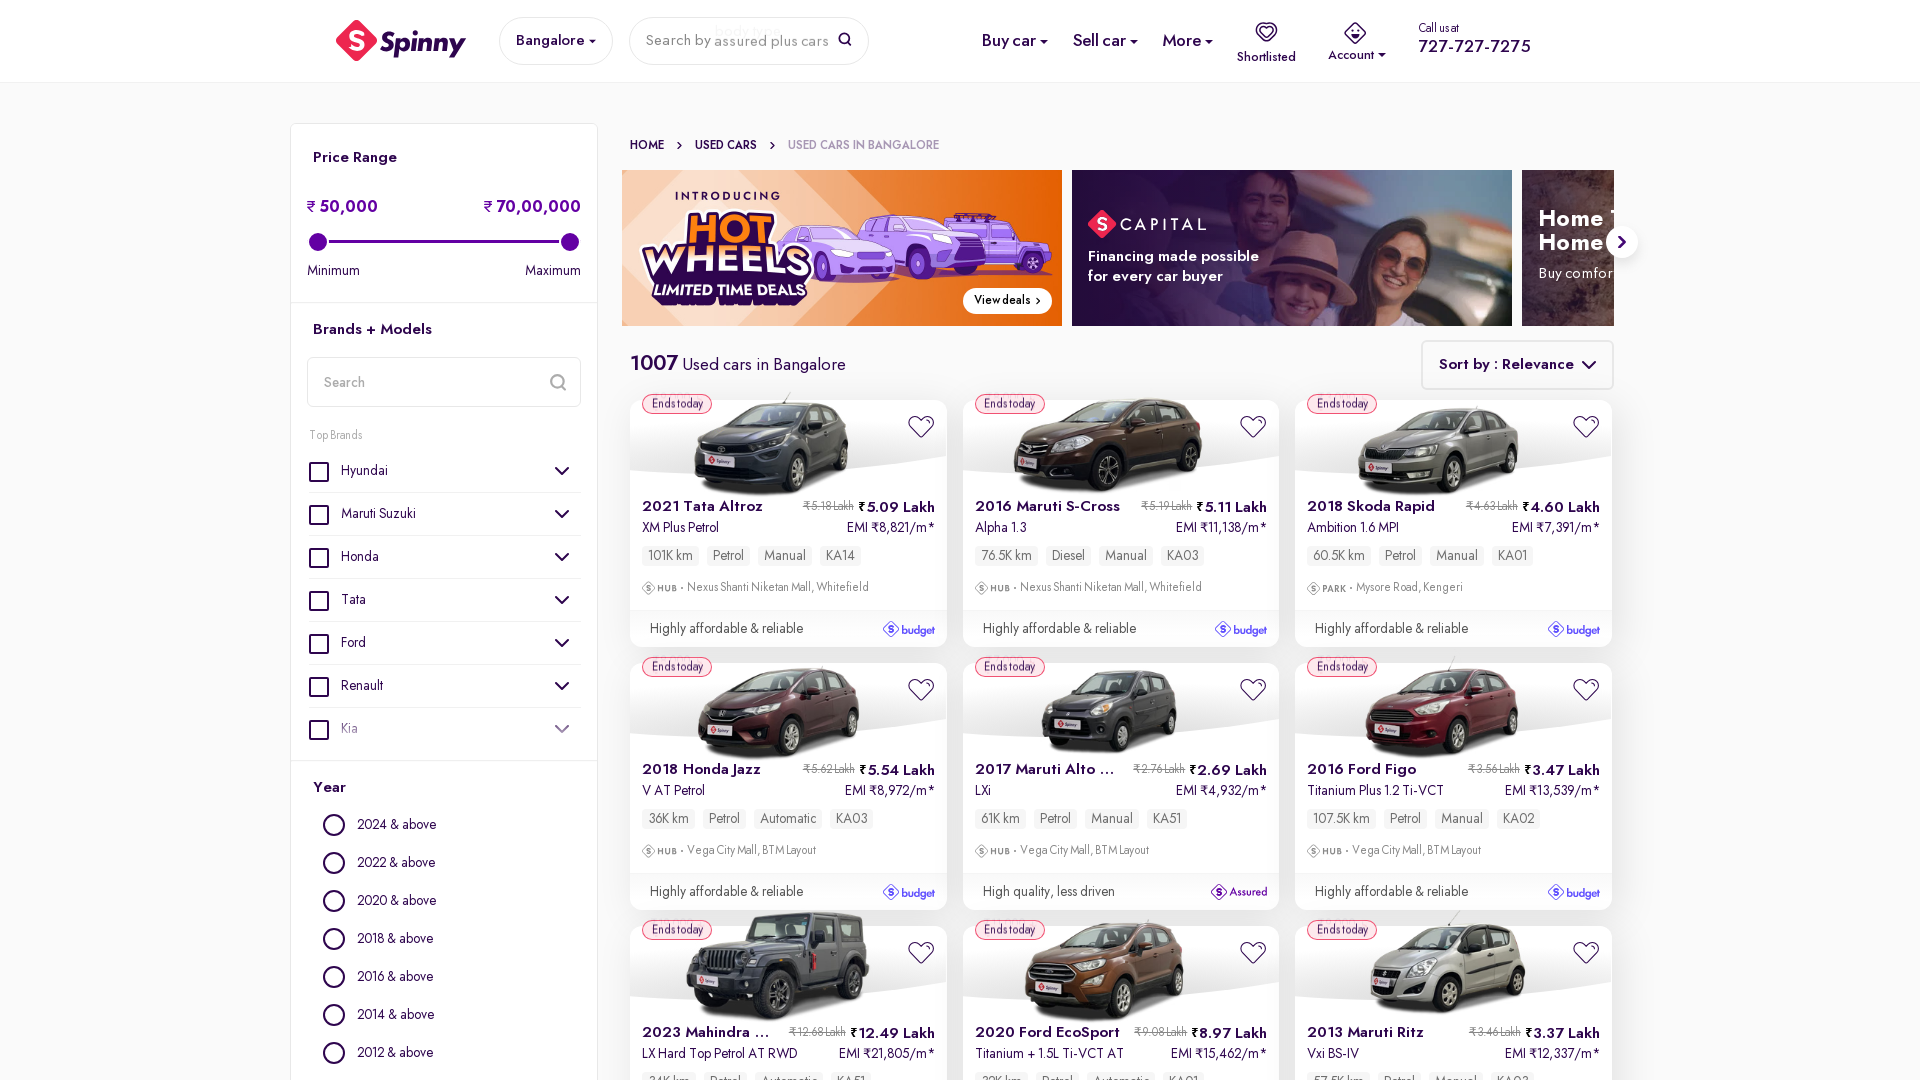

Scrolled down to 1500px to trigger loading more listings
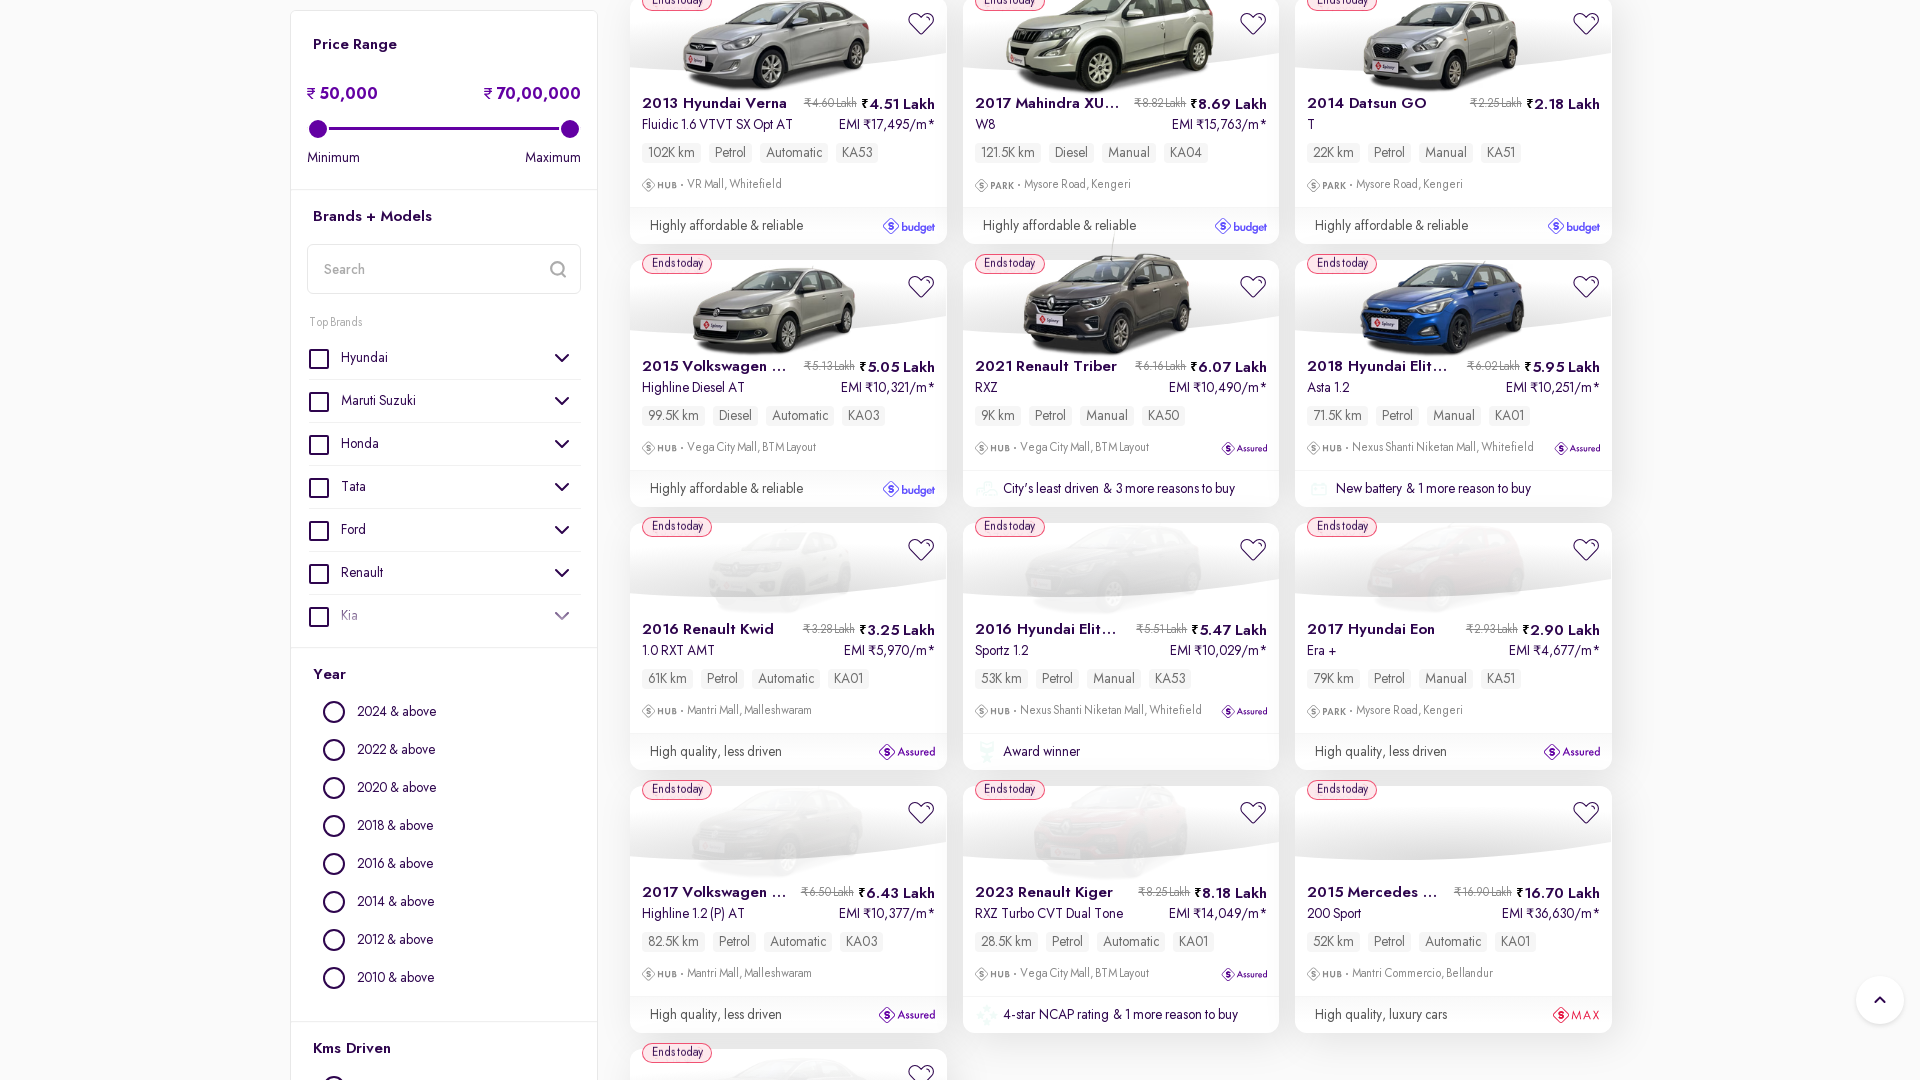

Waited 2 seconds for listings to load after first scroll
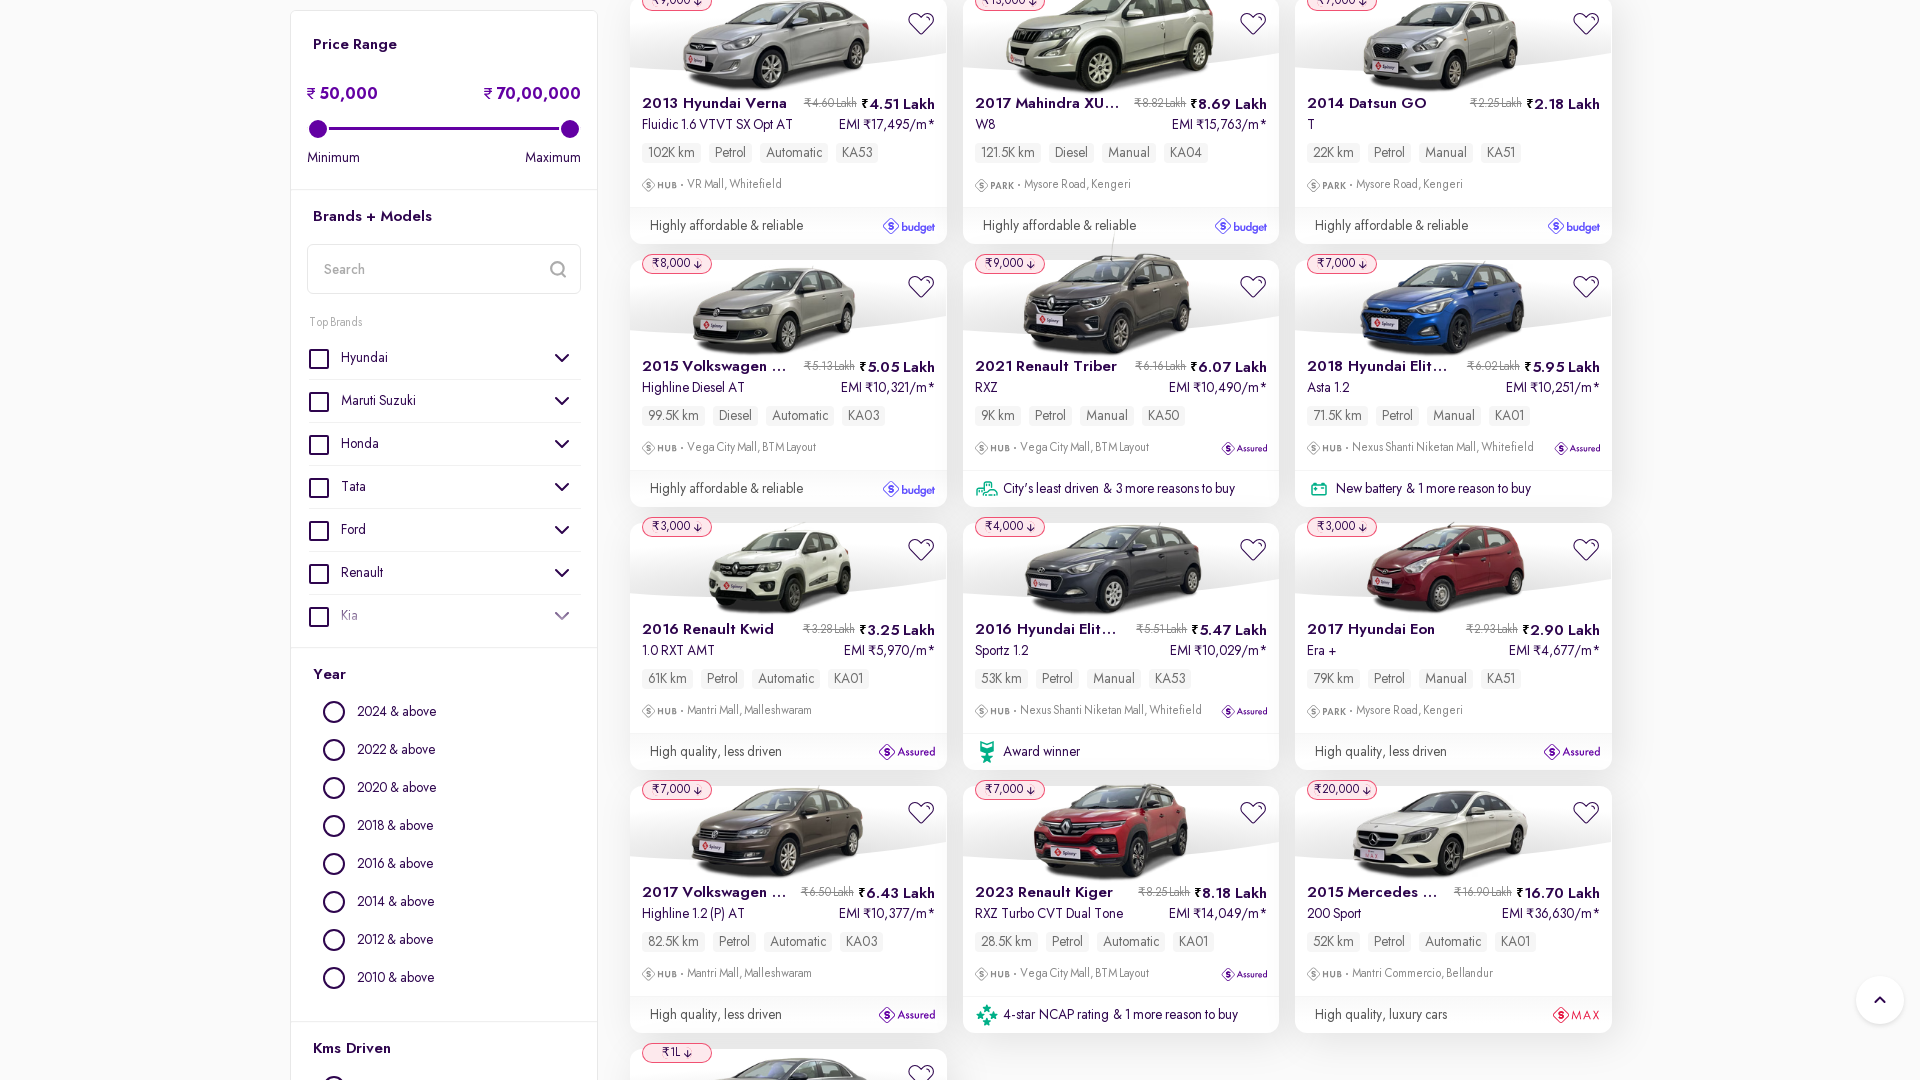

Confirmed car listing elements are still present after first scroll
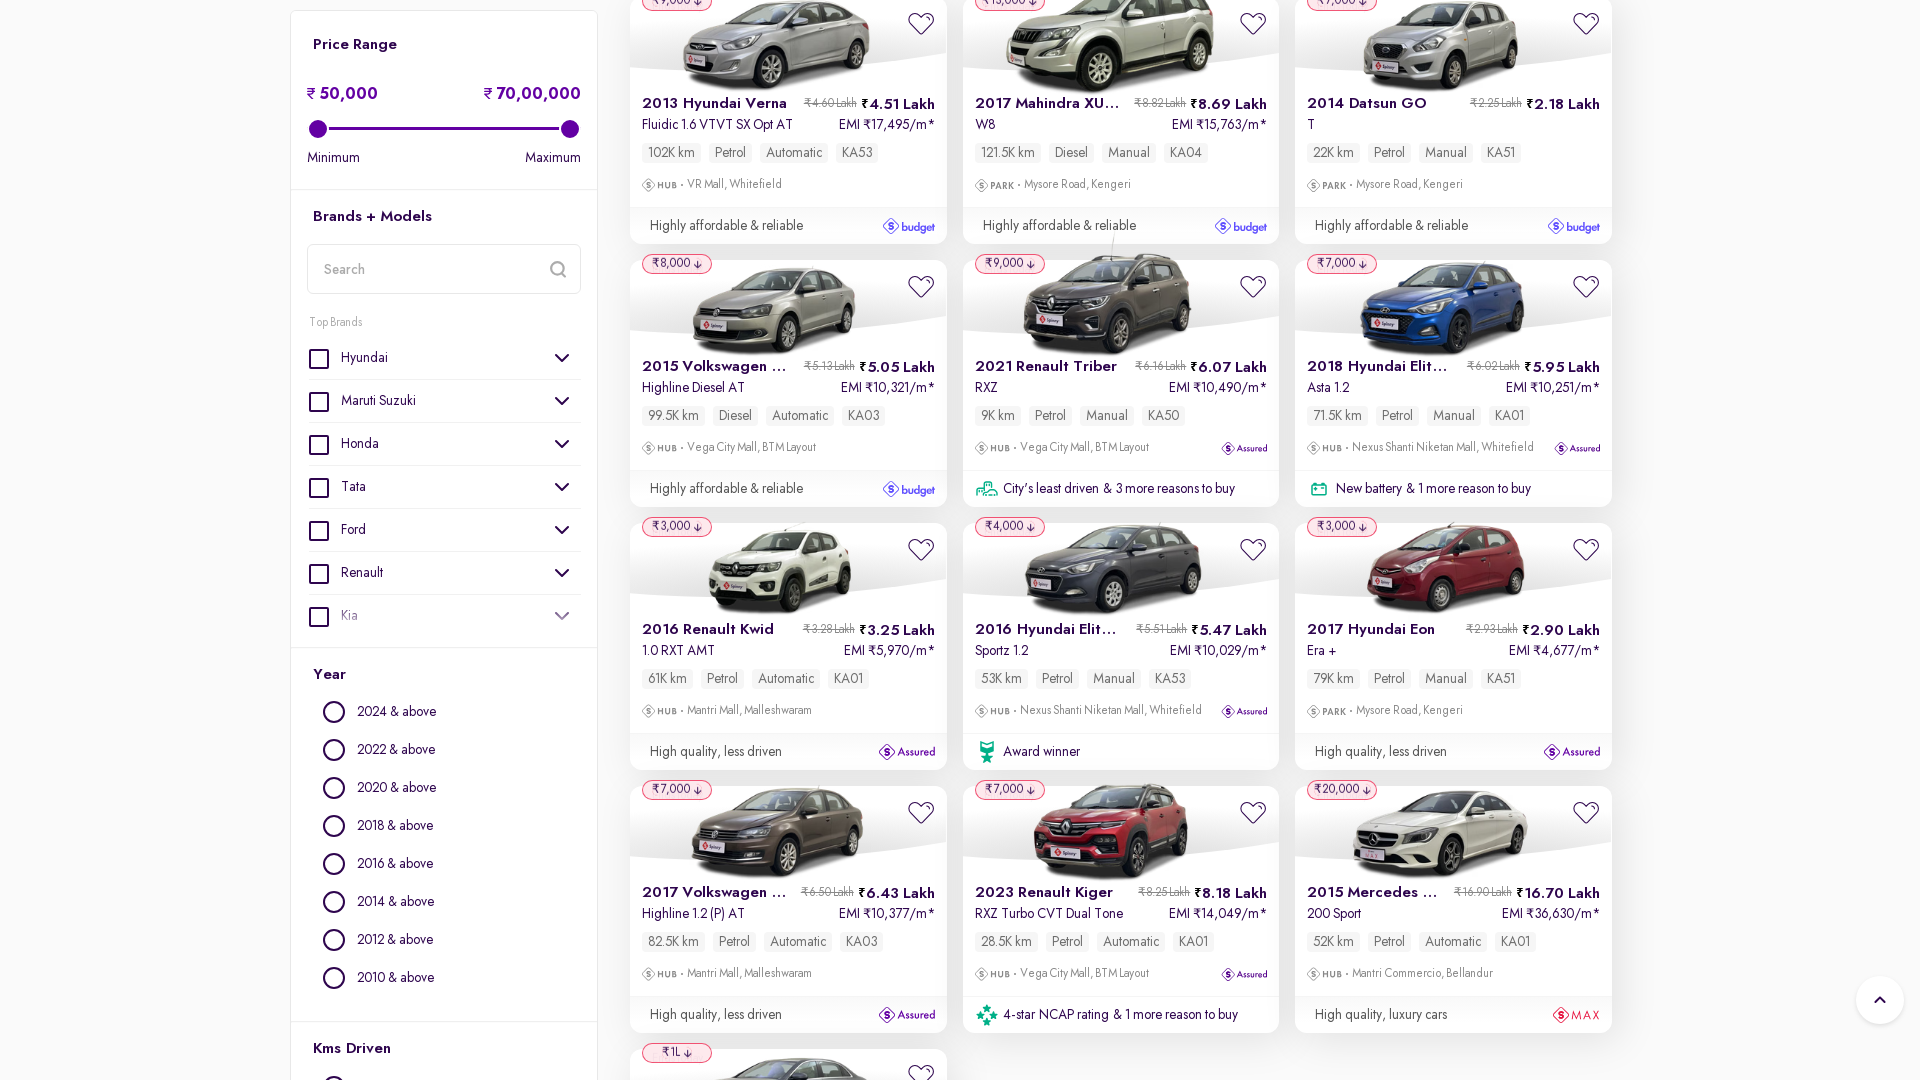

Scrolled down to 3000px to load additional listings
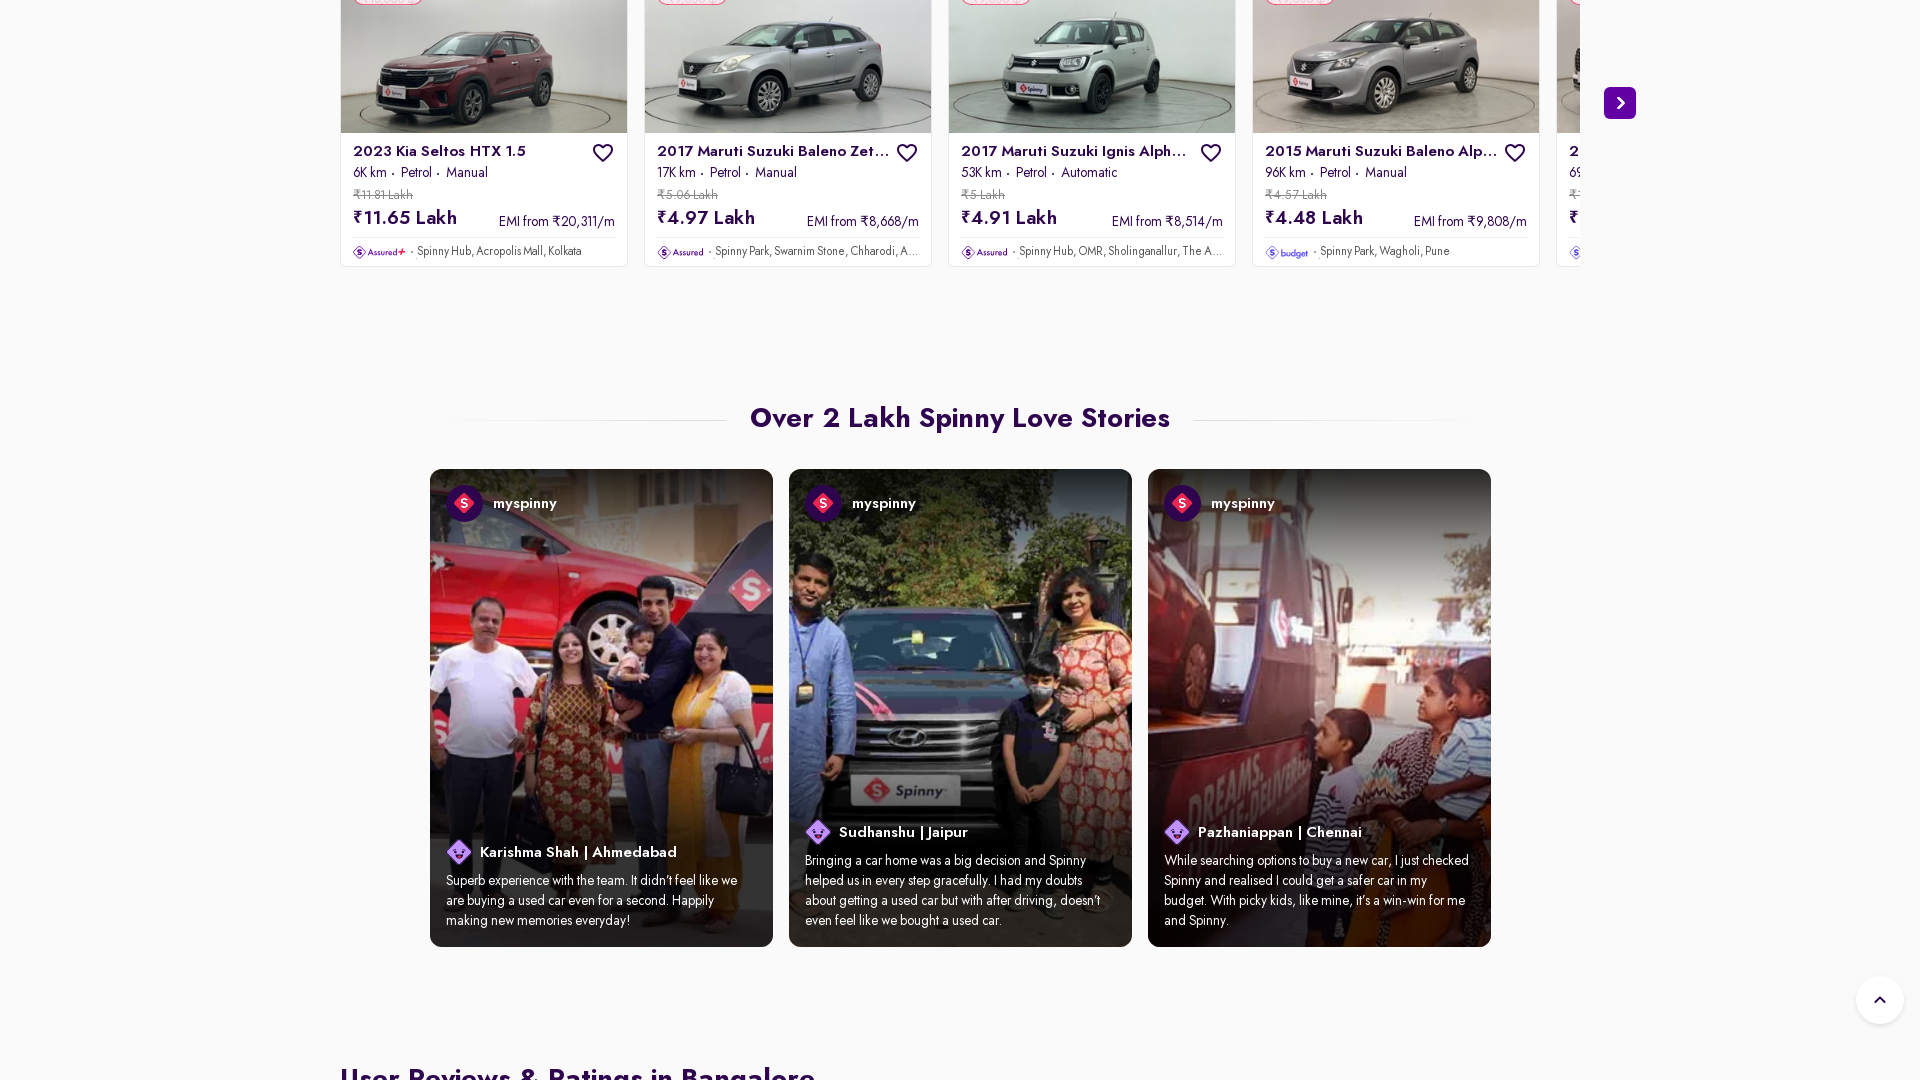

Waited 2 seconds for listings to load after second scroll
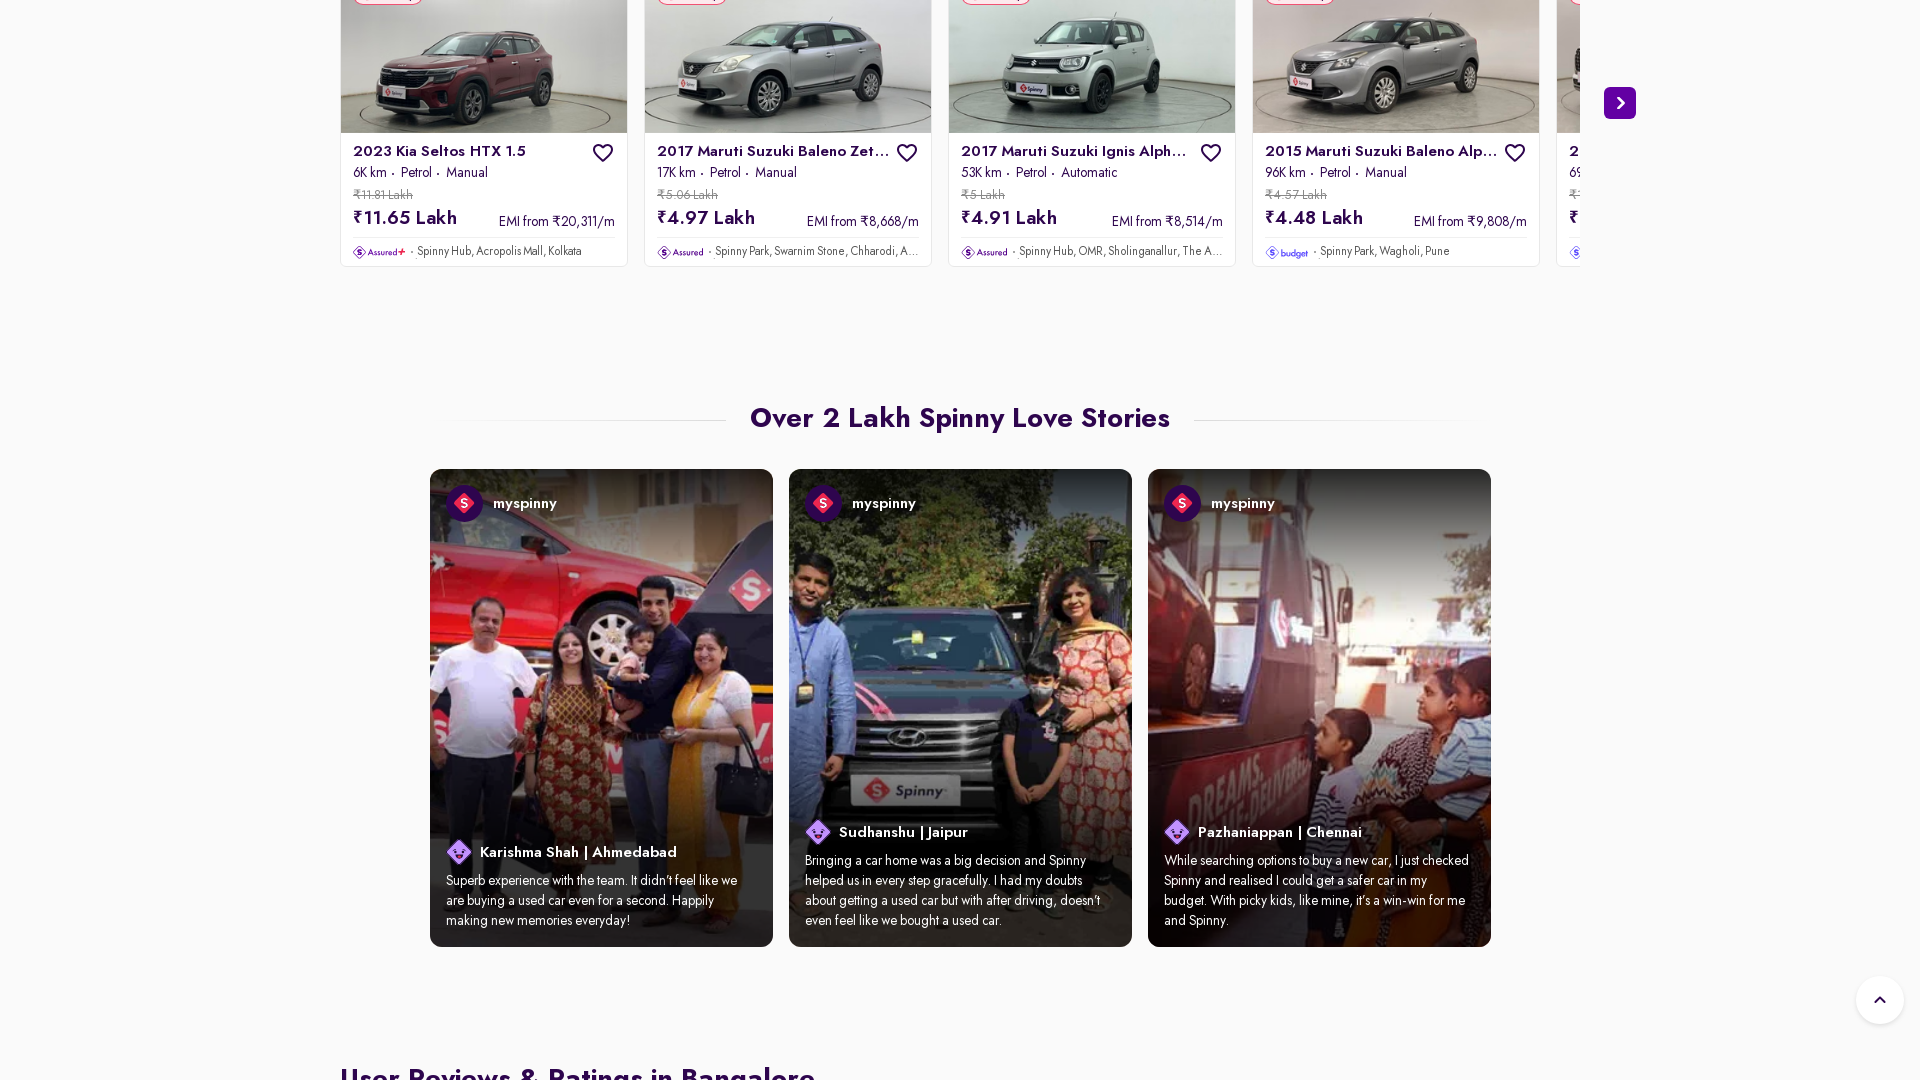

Verified year, make, and model section is present in car listings
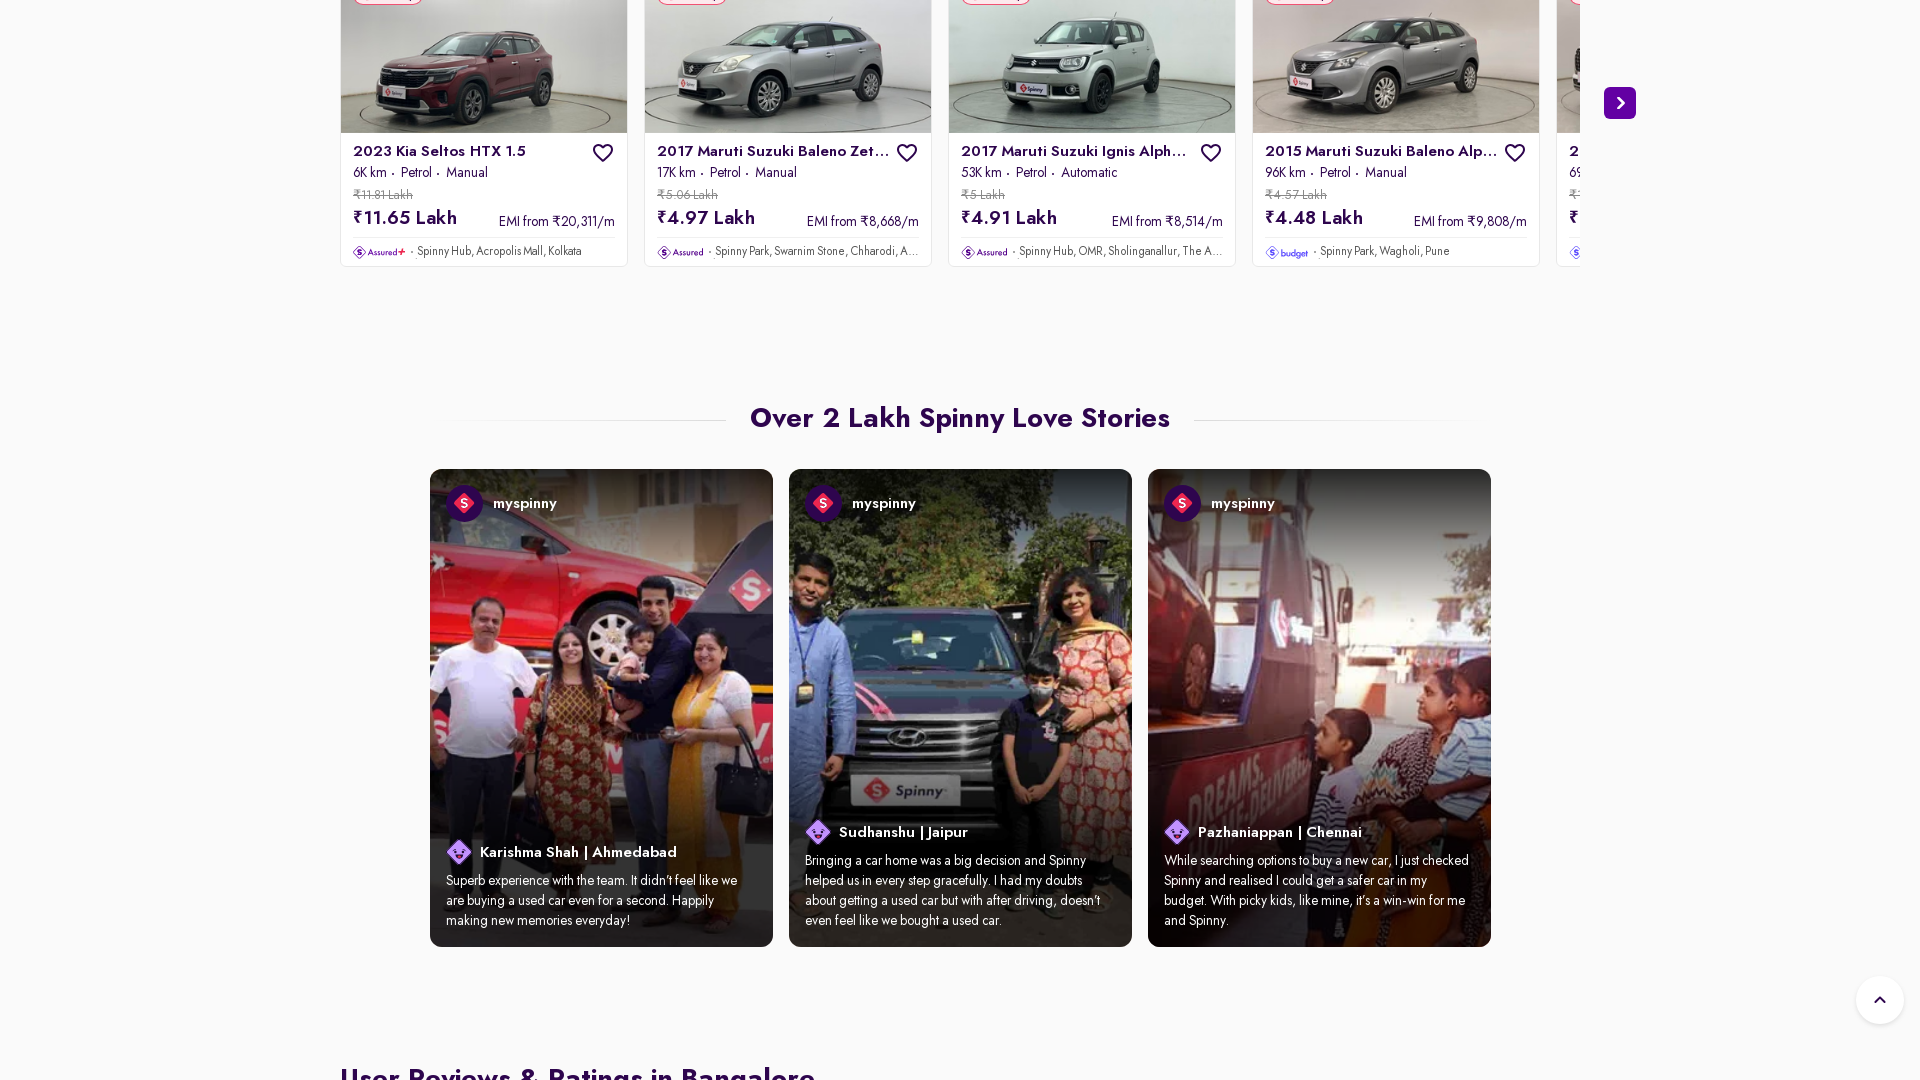

Verified price section is present in car listings
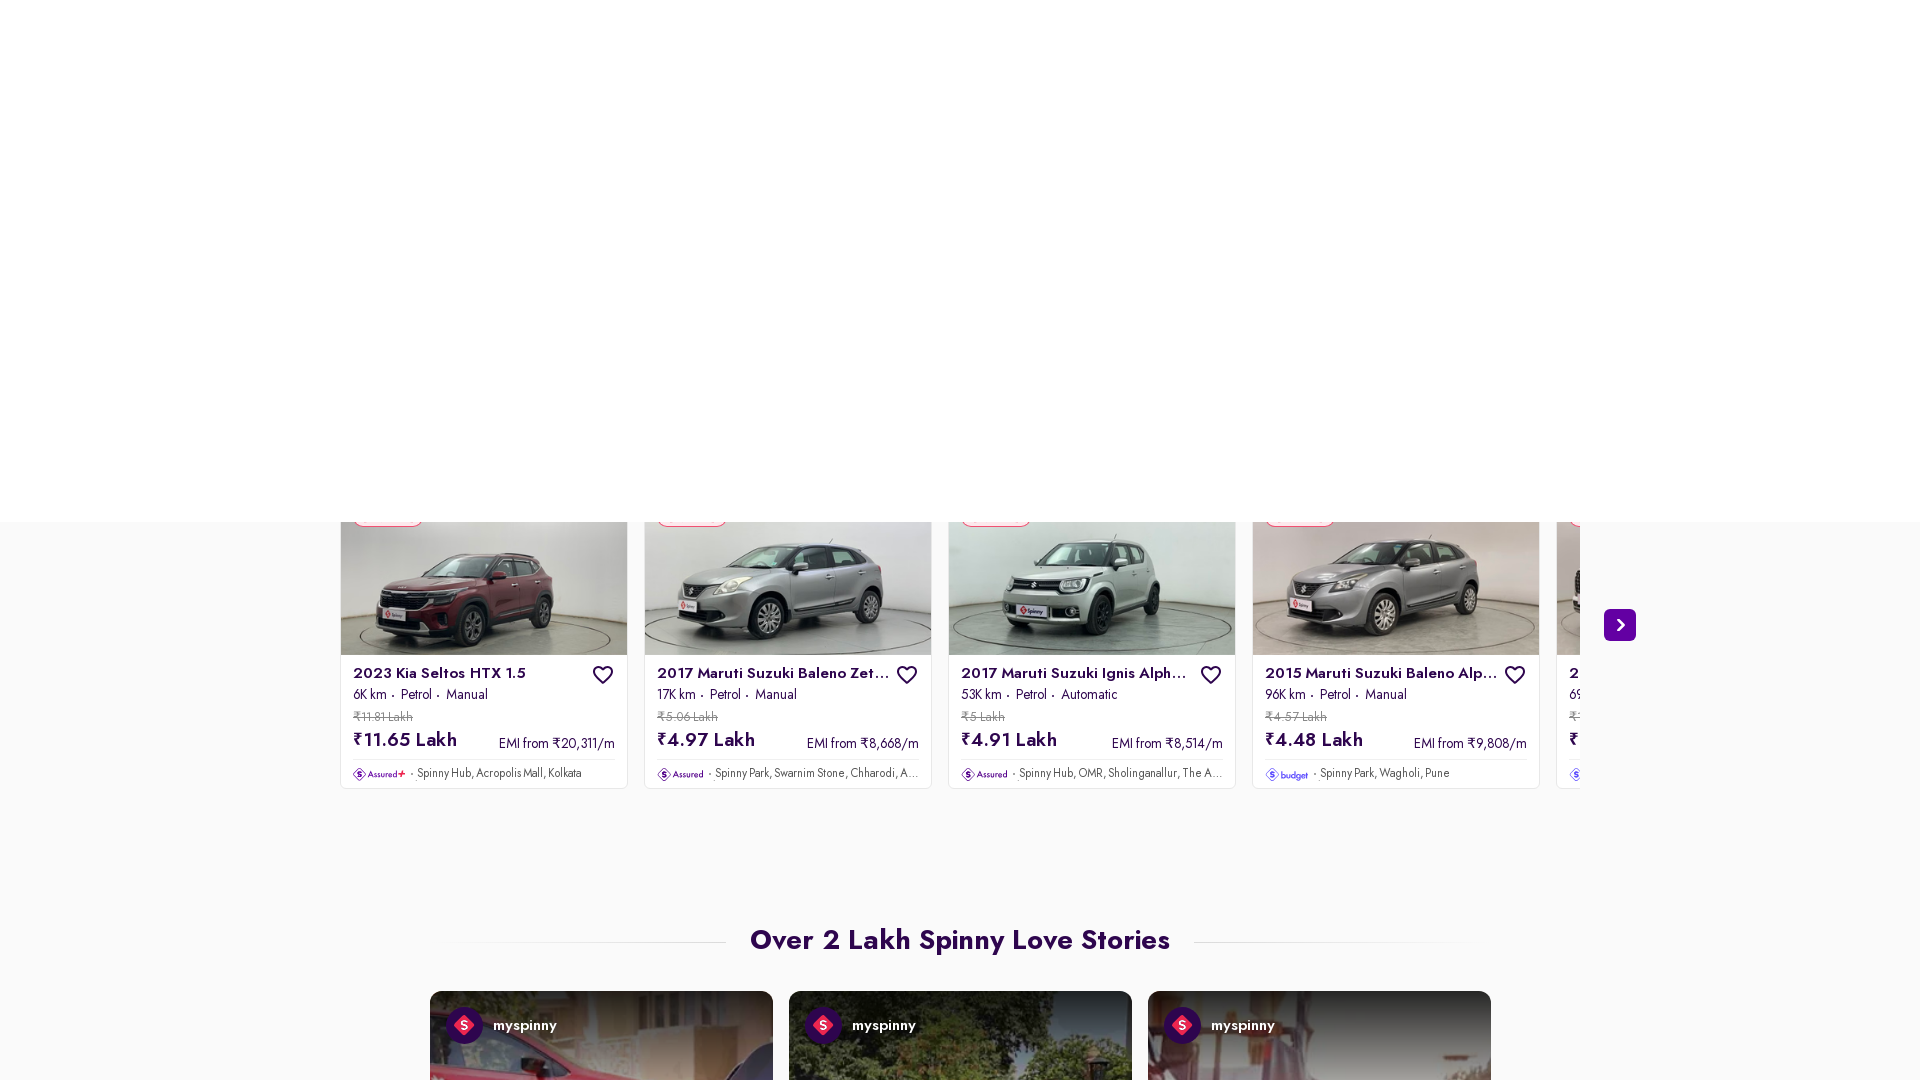

Verified other info section is present in car listings
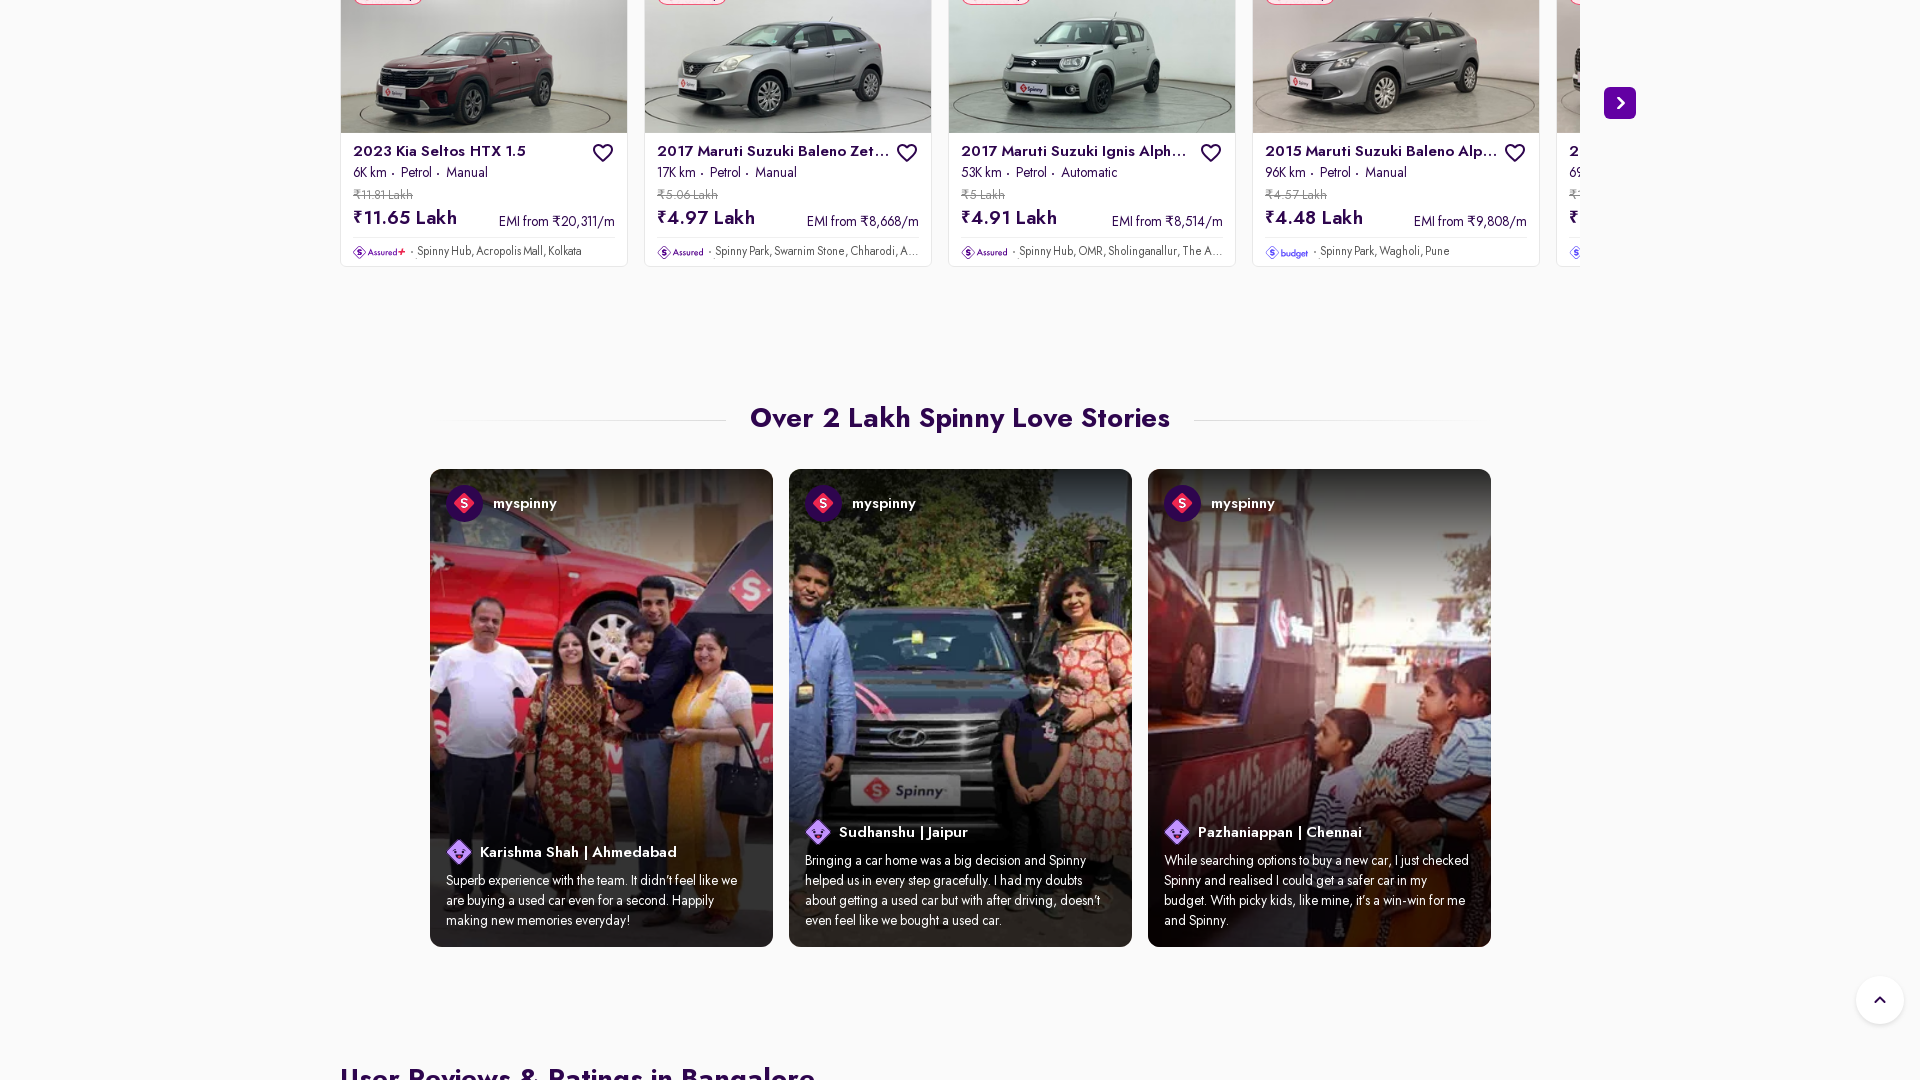

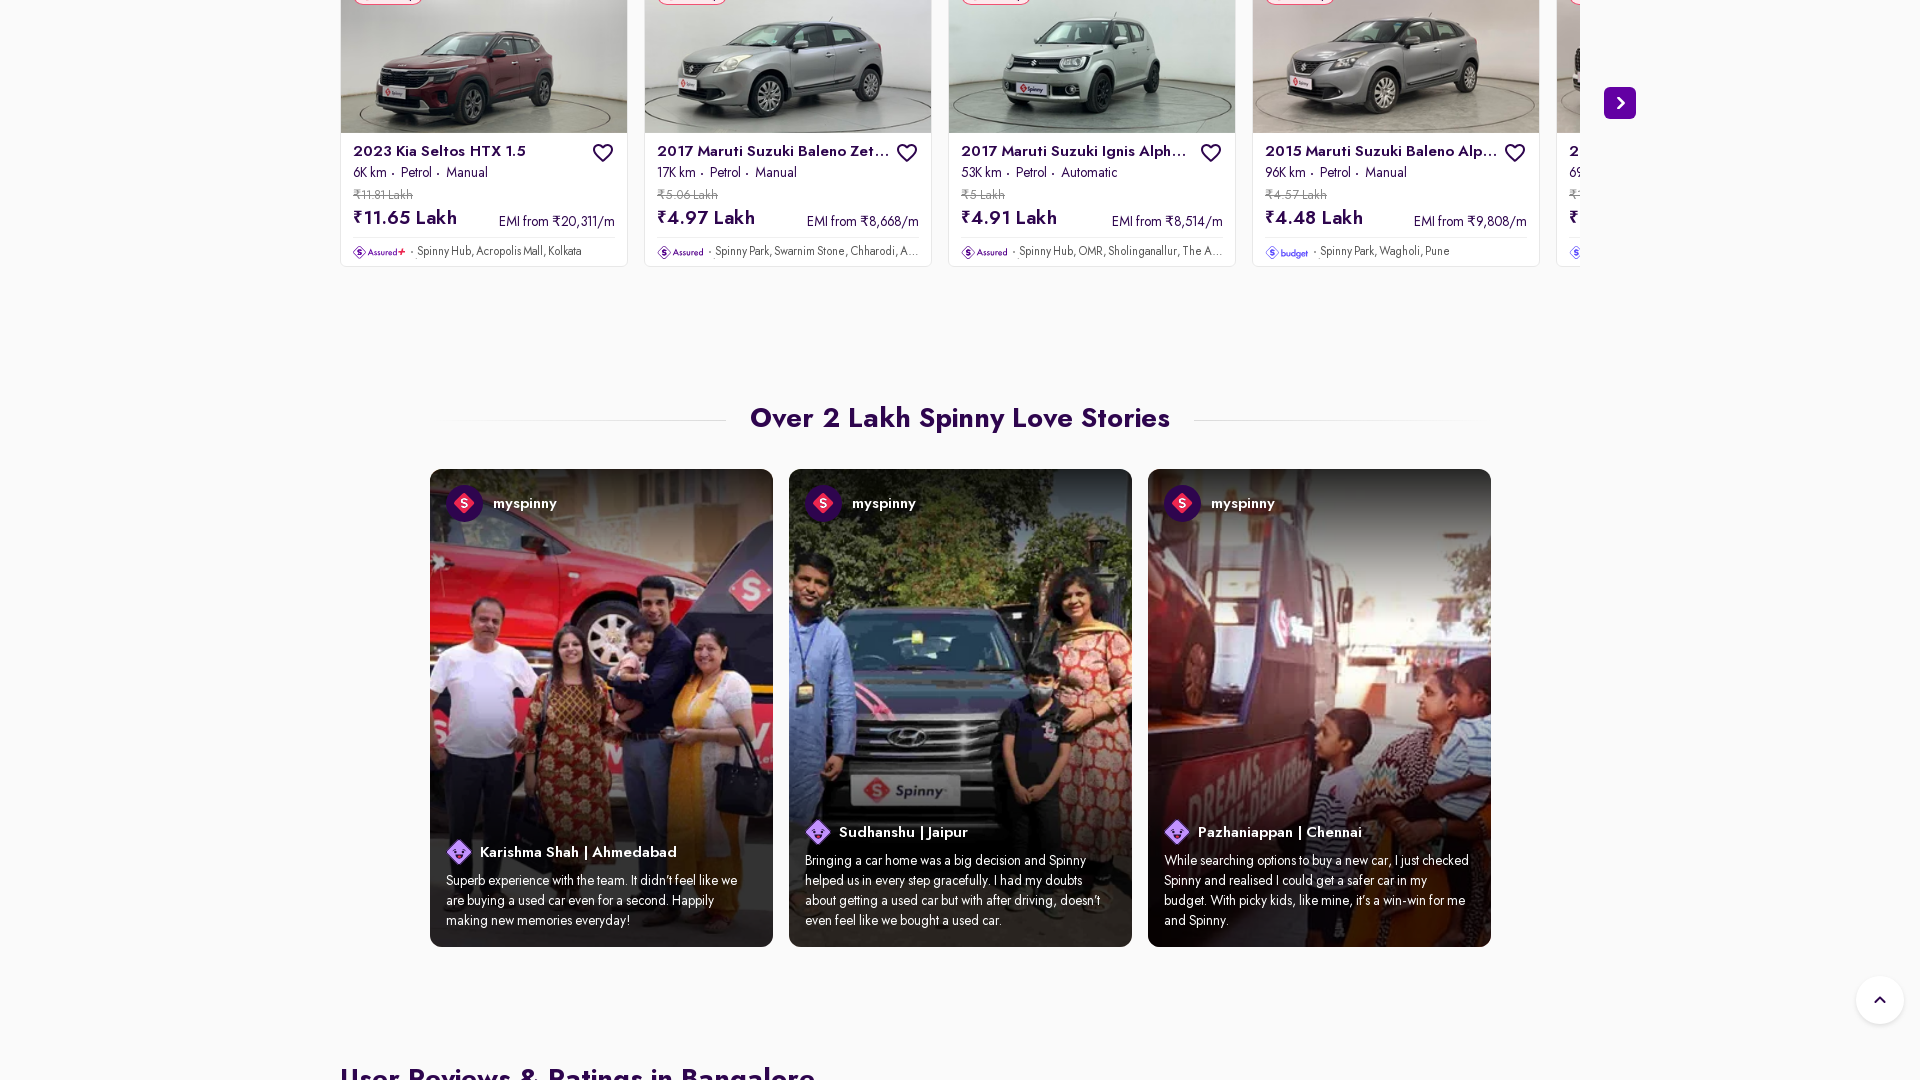